Tests dropdown selection functionality by selecting different US states using various selection methods (visible text, value, and index) and verifying the final selection

Starting URL: https://practice.cydeo.com/dropdown

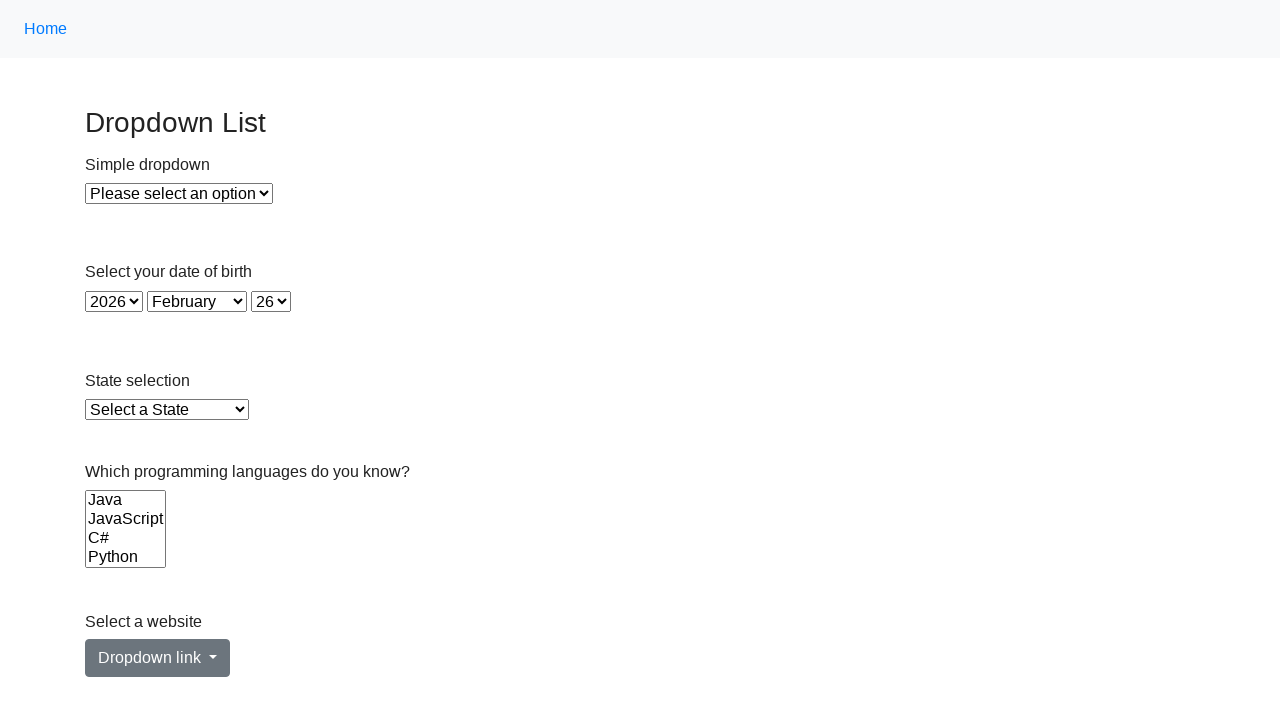

Located the state dropdown element
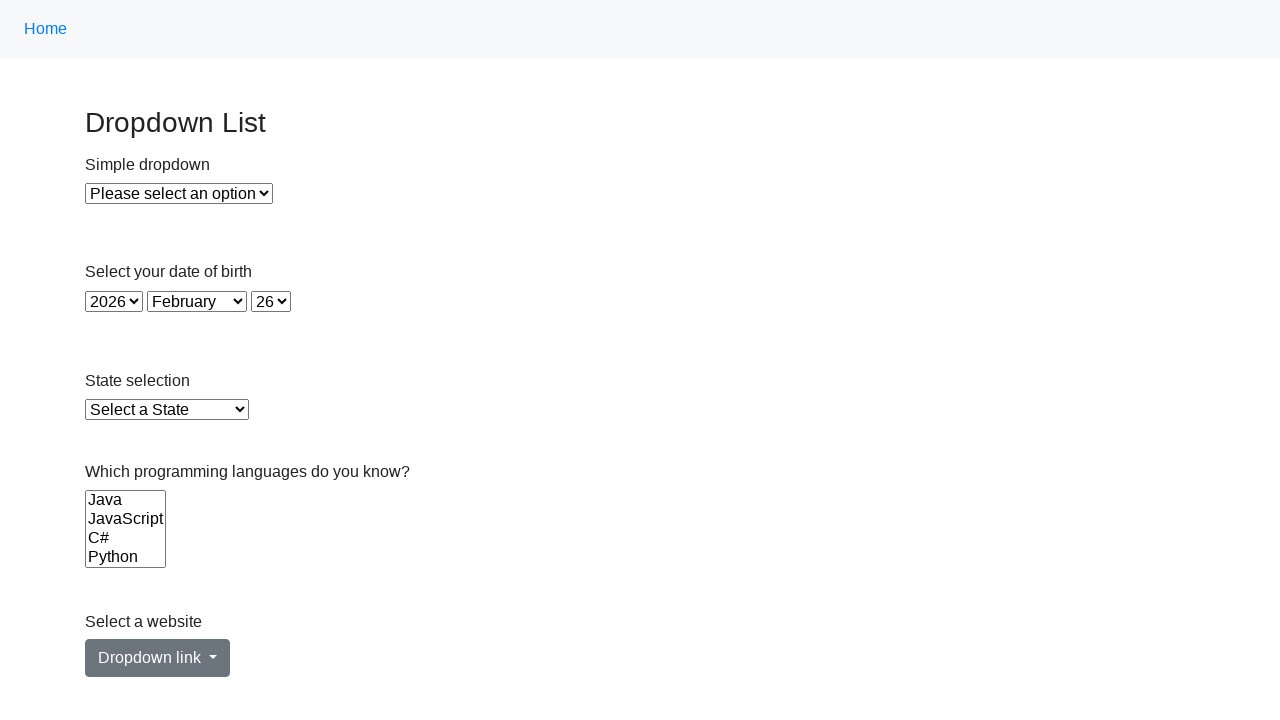

Selected Illinois from dropdown by visible text on select#state
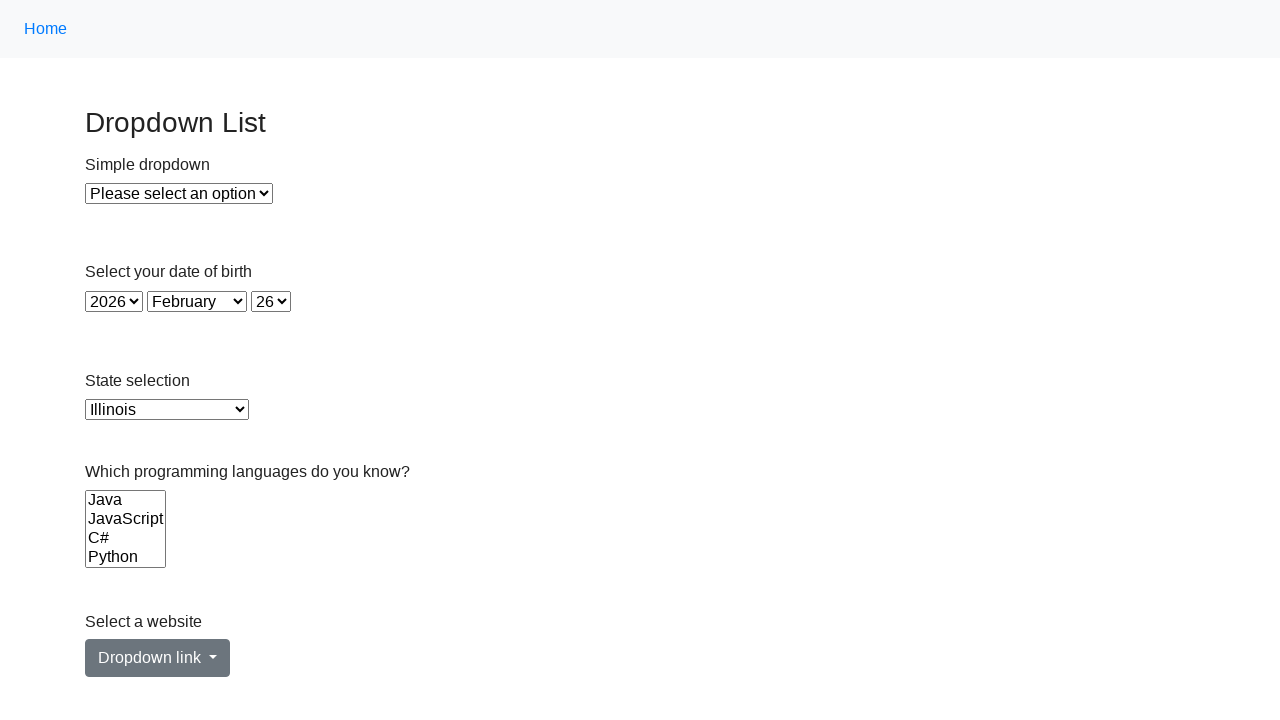

Selected Virginia from dropdown by value 'VA' on select#state
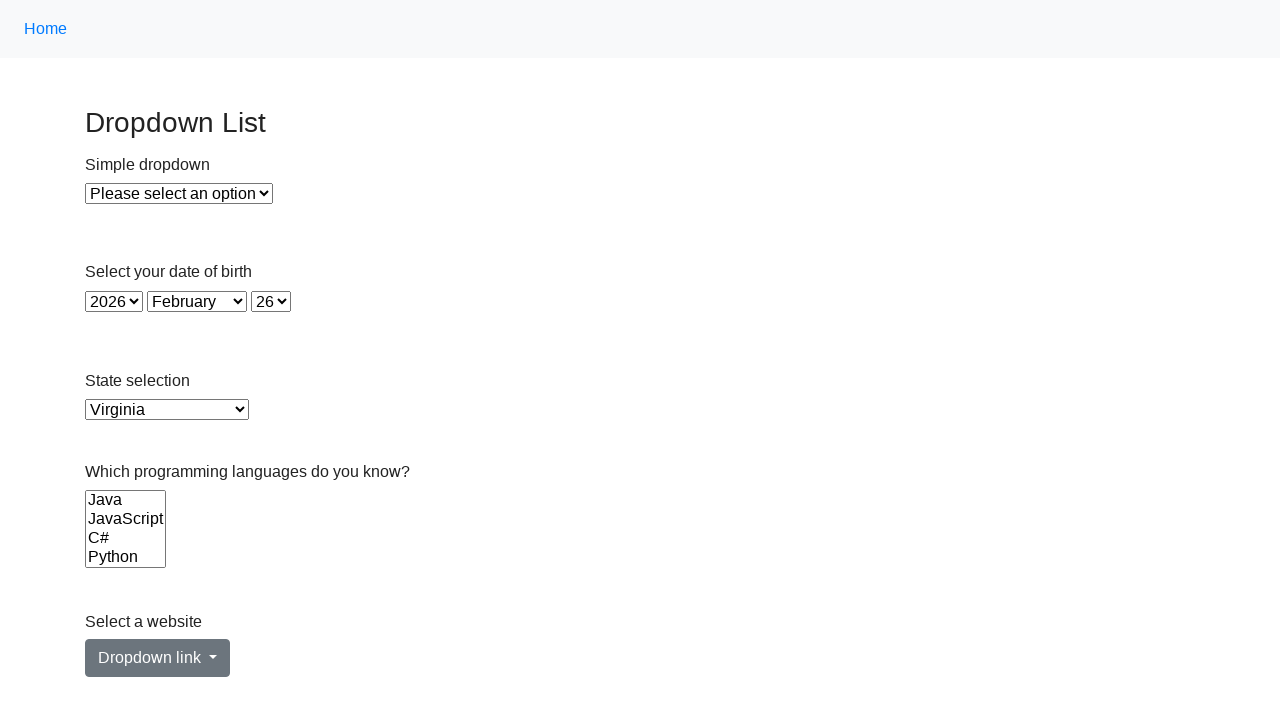

Selected California from dropdown by visible text on select#state
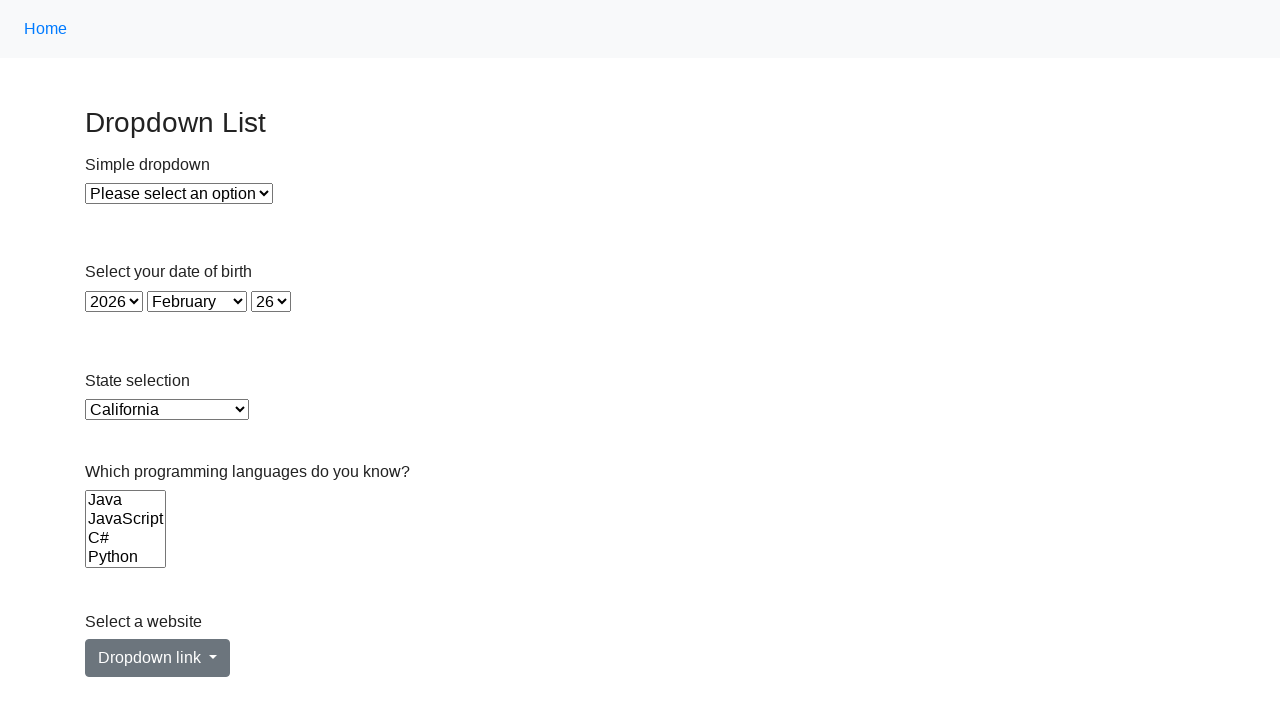

Retrieved the currently selected option text
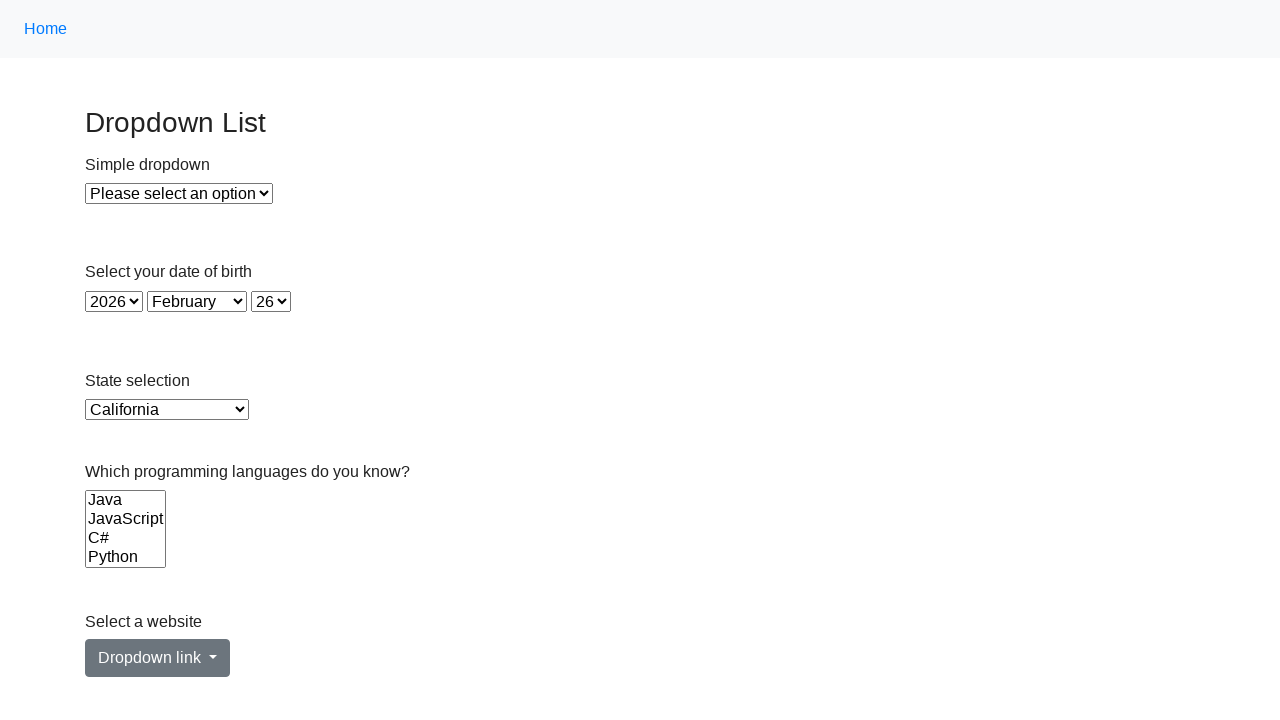

Verified that the final selected option is 'California'
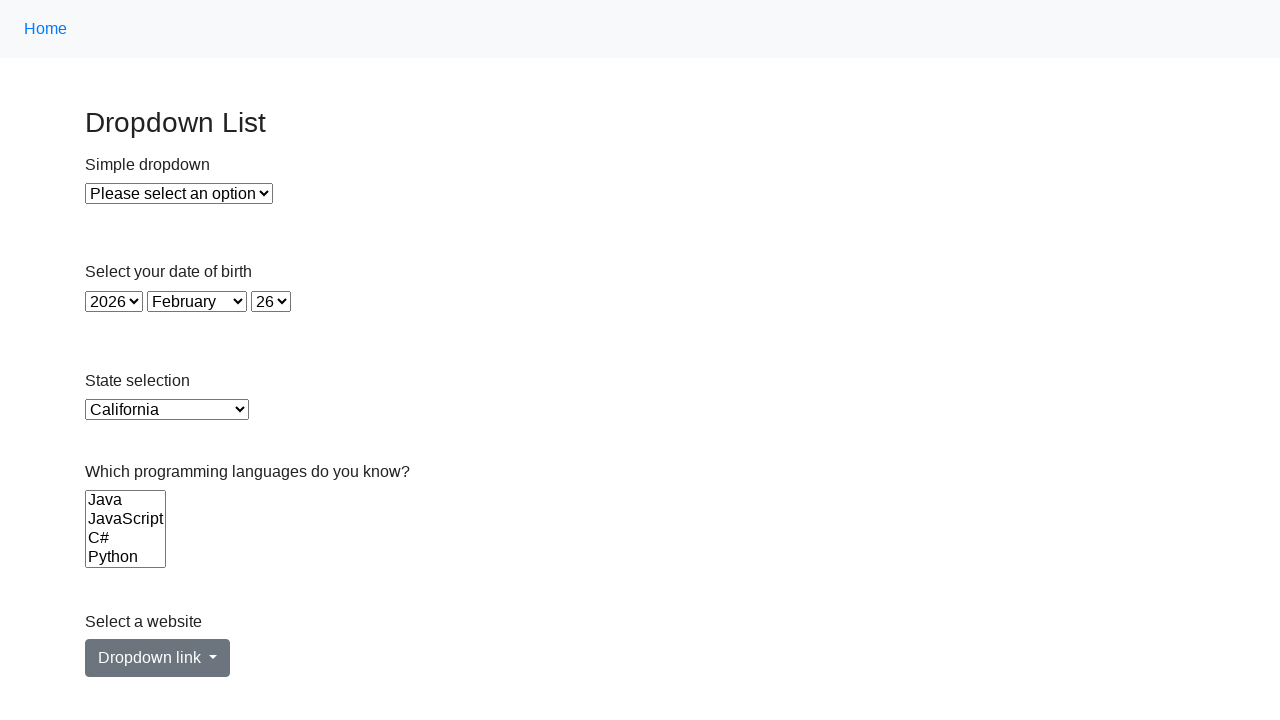

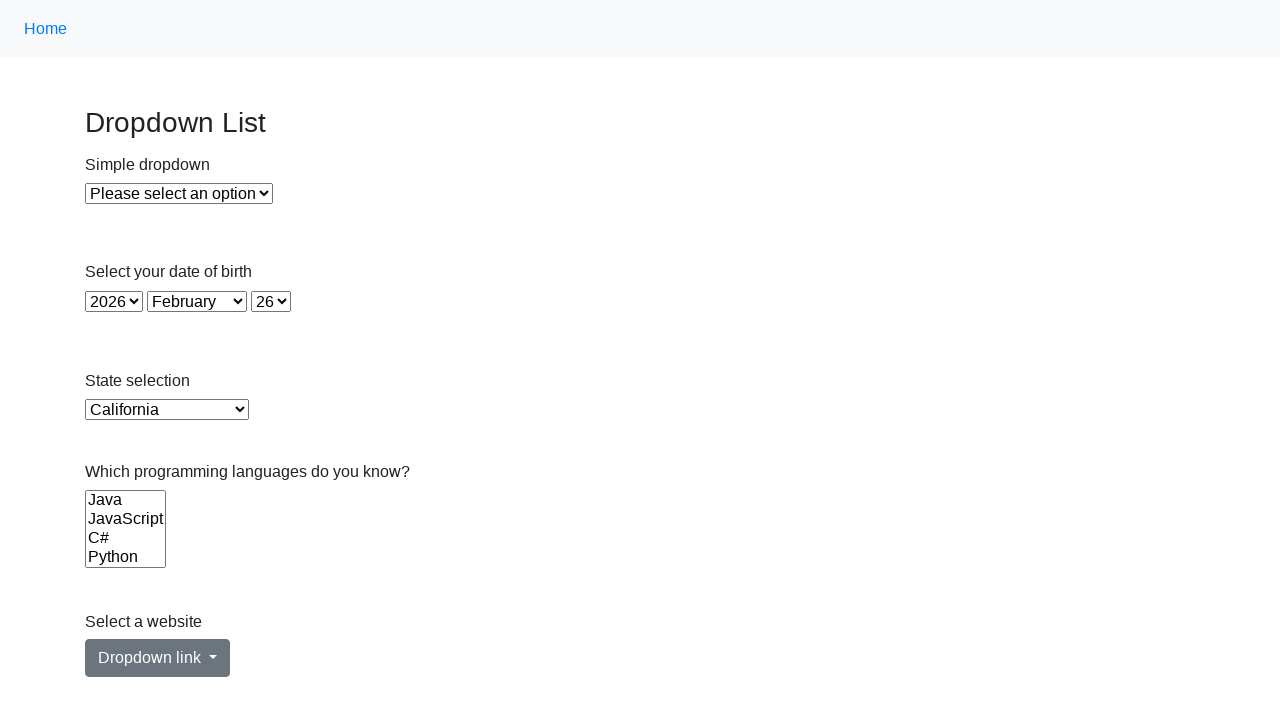